Tests modal popup handling by waiting for it to appear and then closing it

Starting URL: http://the-internet.herokuapp.com/entry_ad

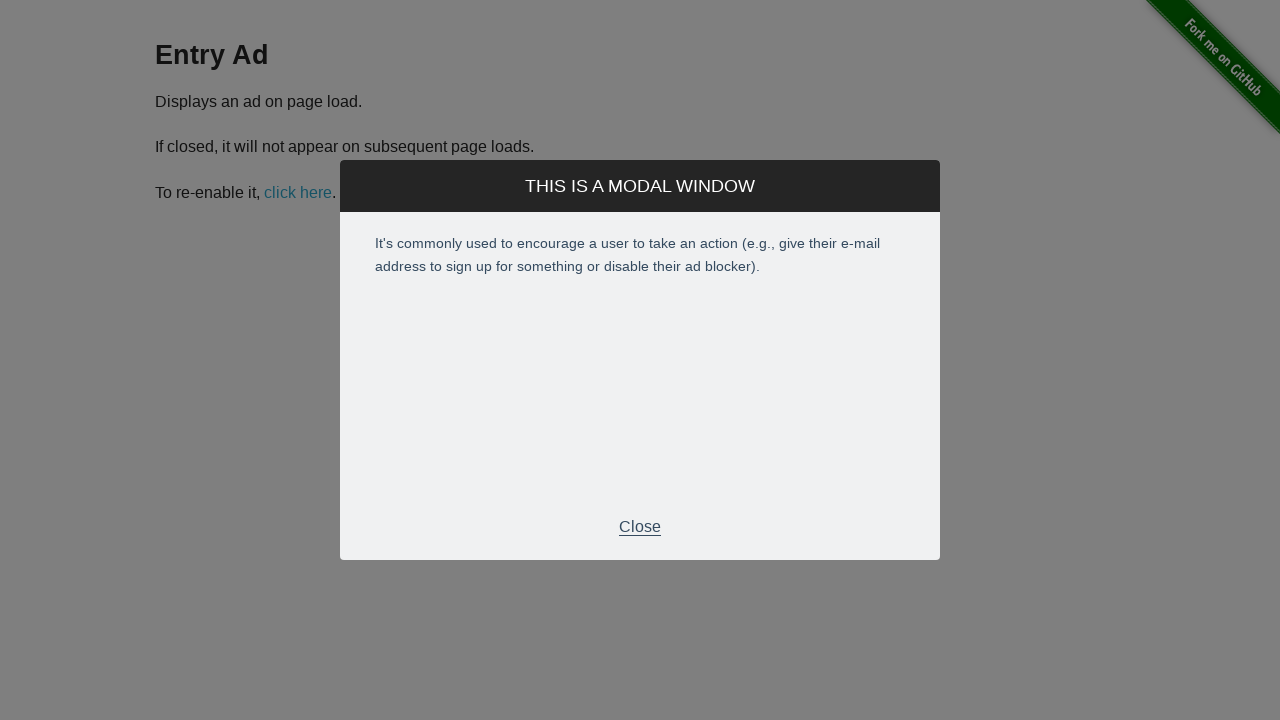

Modal popup appeared and became visible
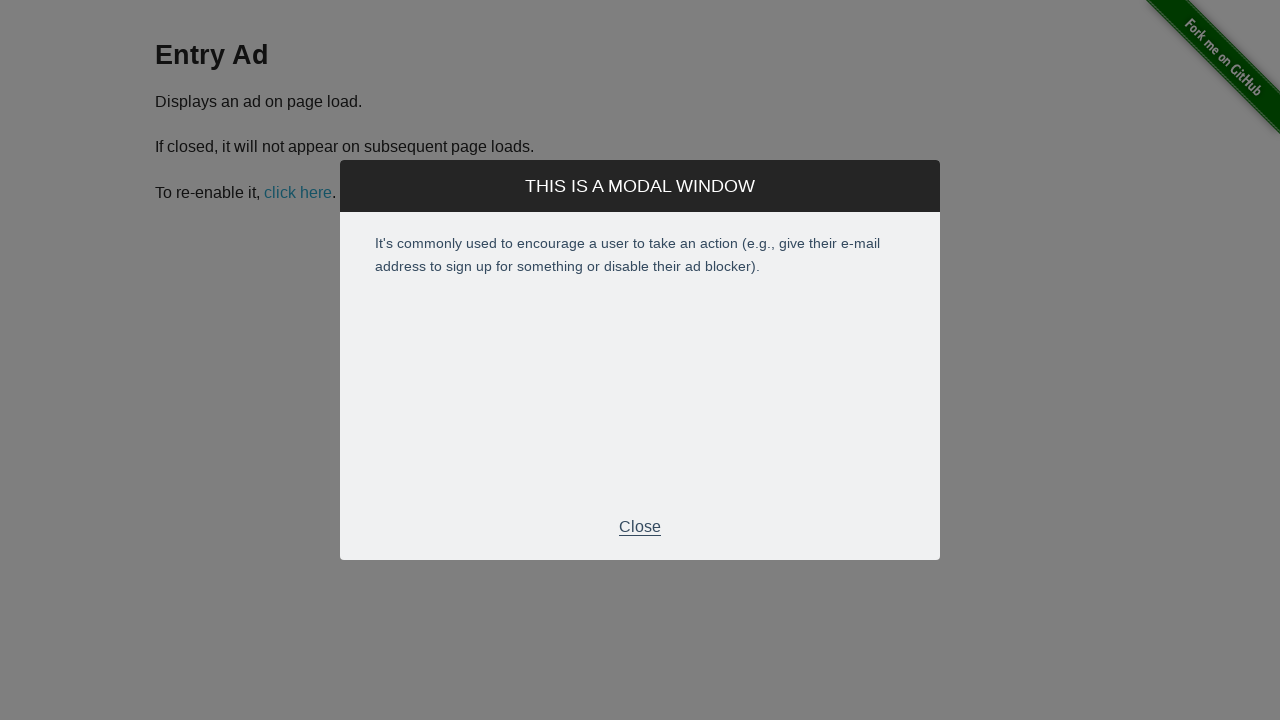

Clicked close button in modal footer to dismiss popup at (640, 527) on #modal .modal-footer p
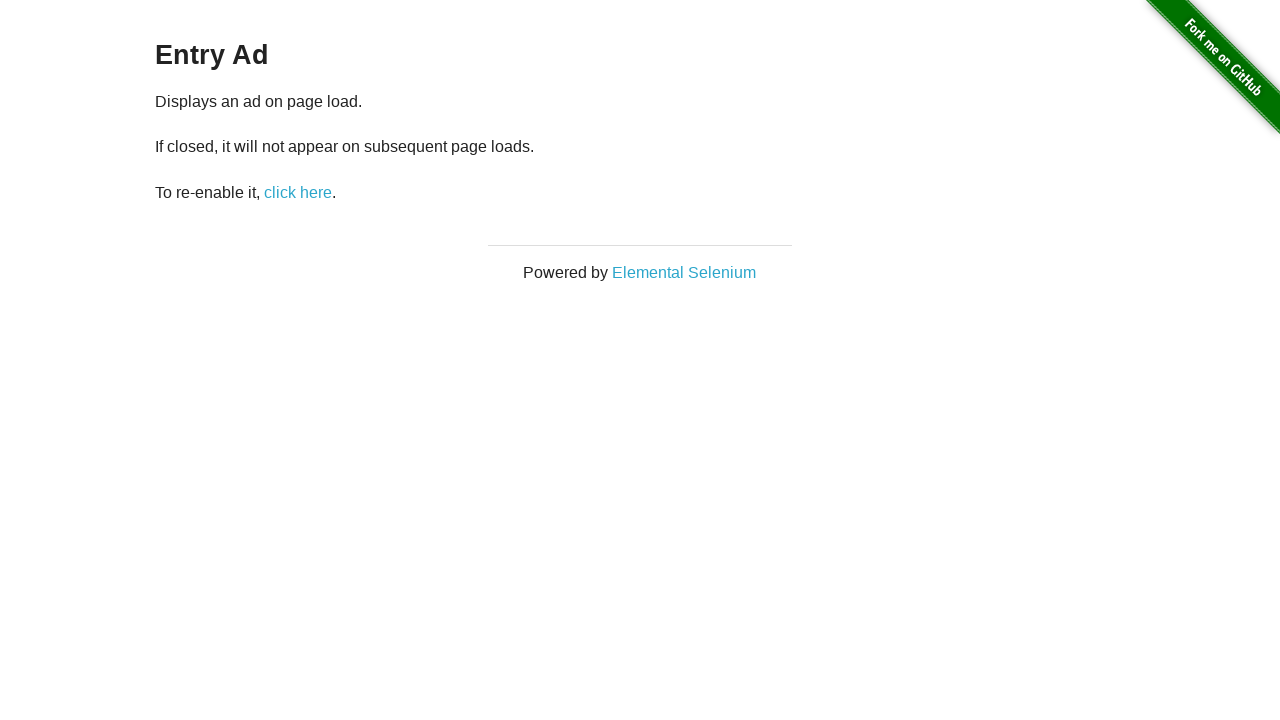

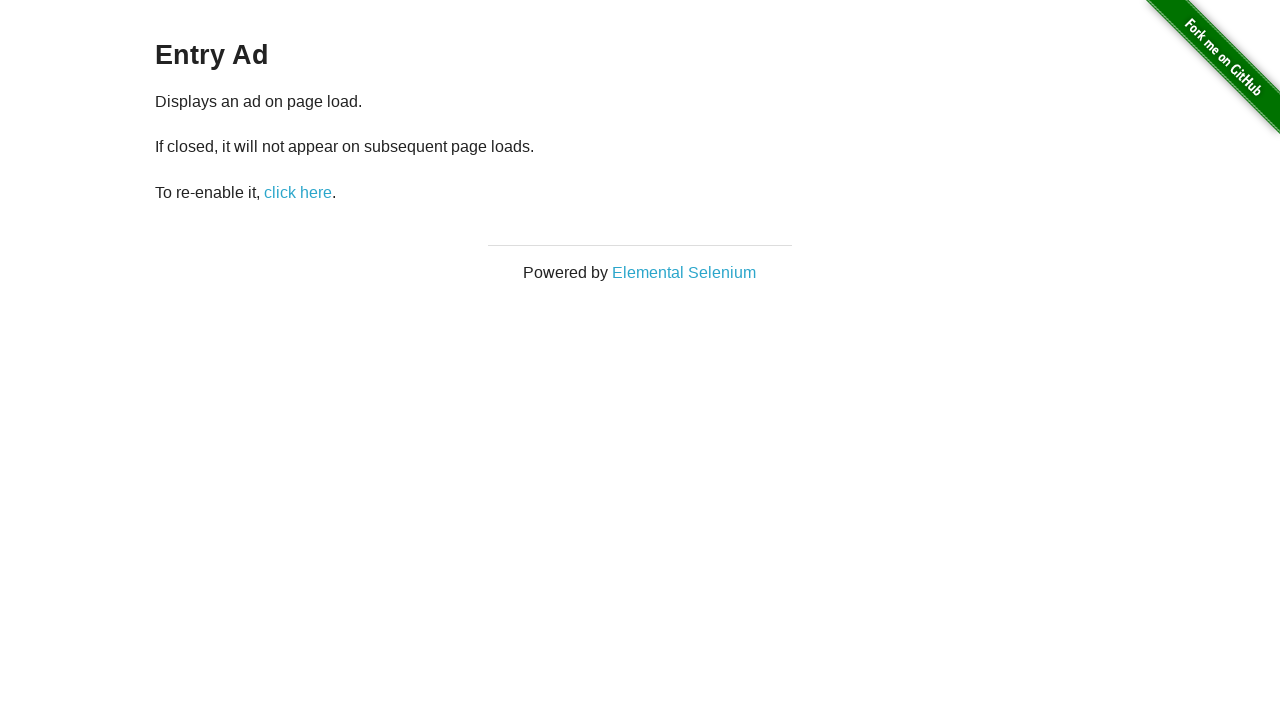